Navigates to AnhTester website and clicks on the blog link to access the blog section

Starting URL: https://anhtester.com

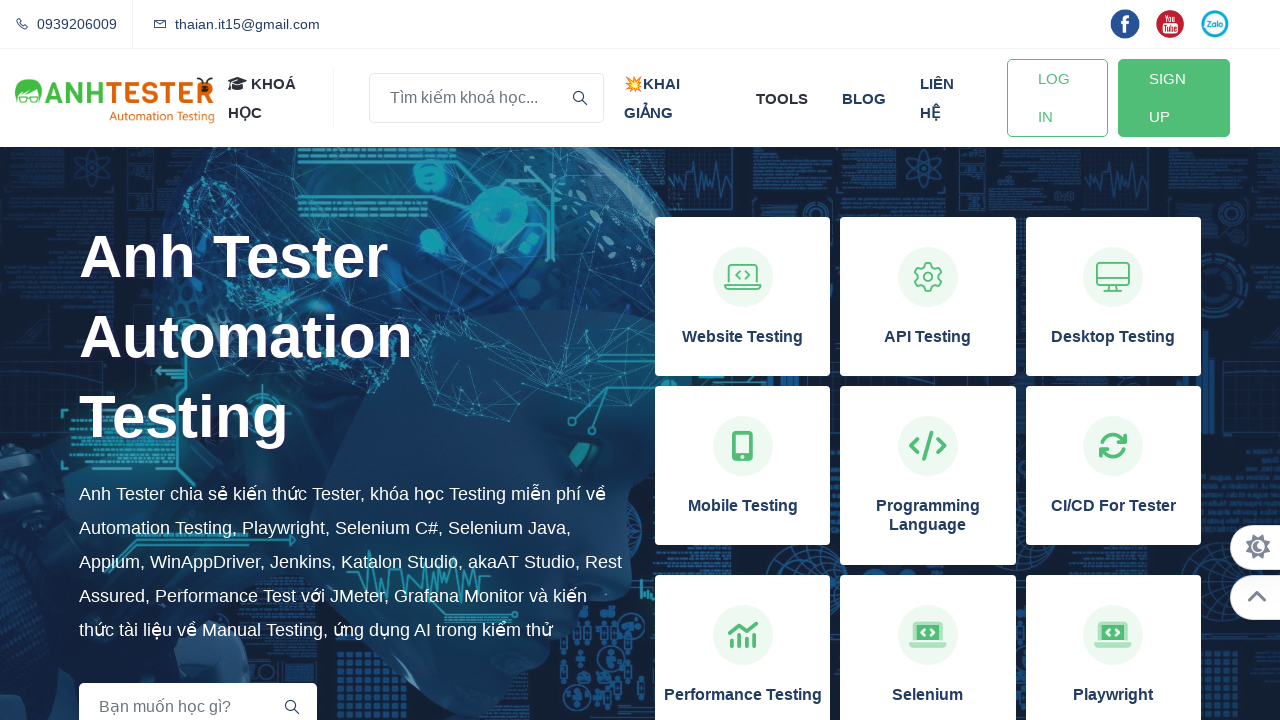

Navigated to https://anhtester.com
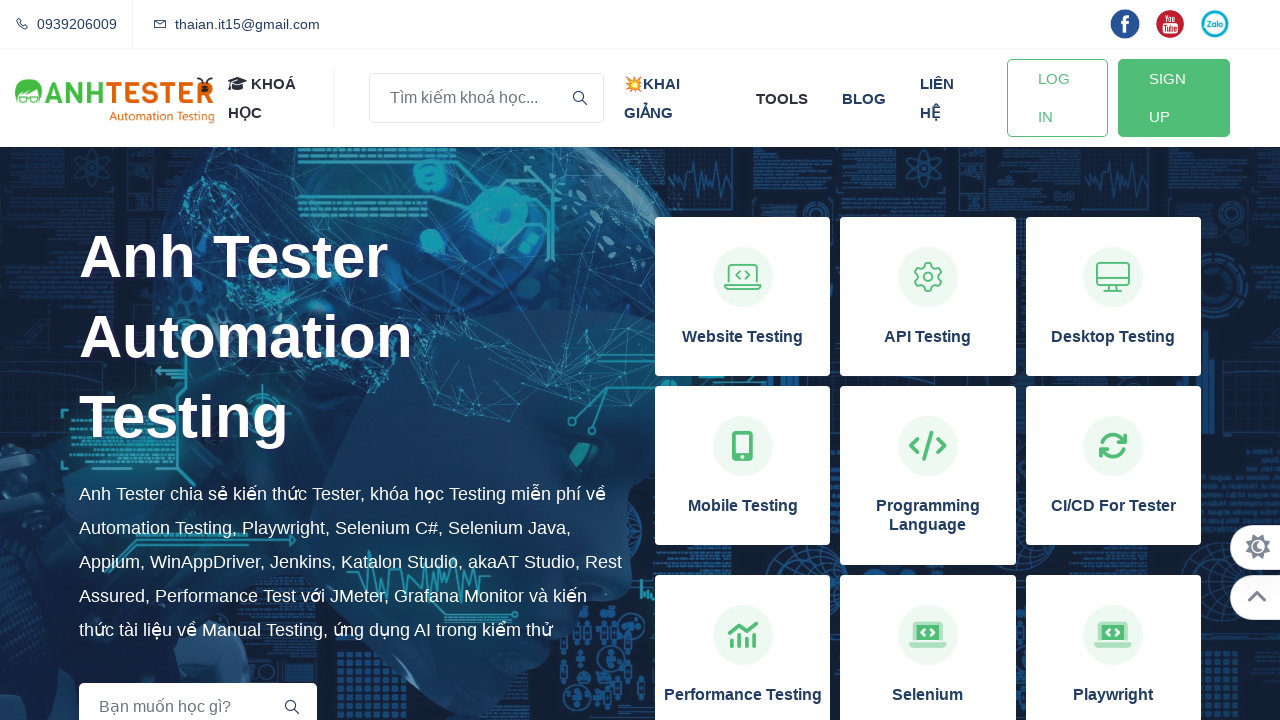

Clicked on the blog link at (864, 98) on a:text('blog')
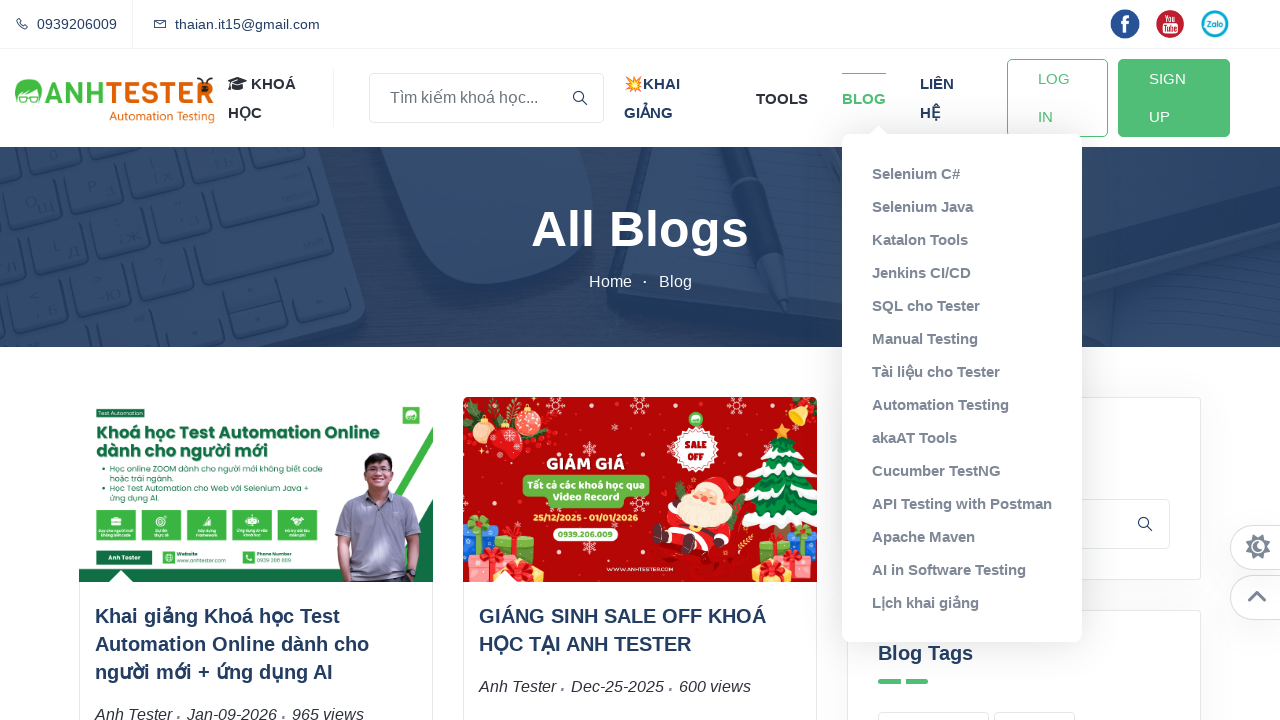

Blog page loaded successfully
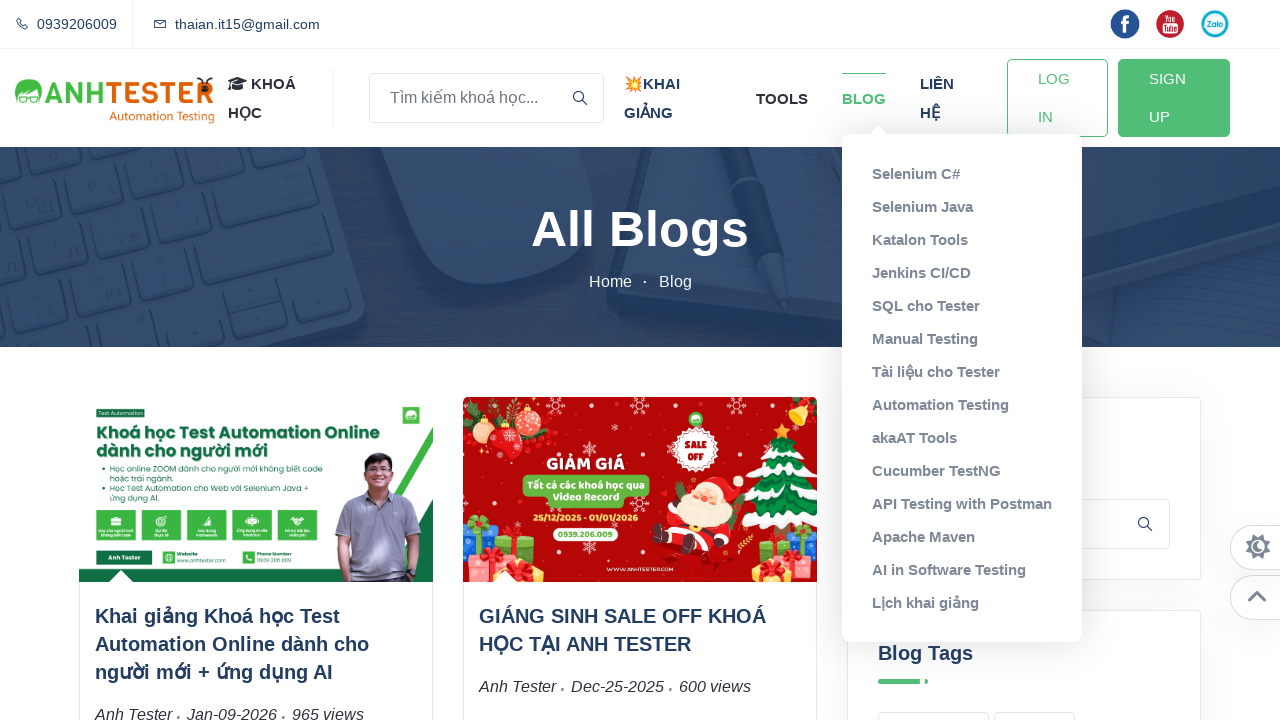

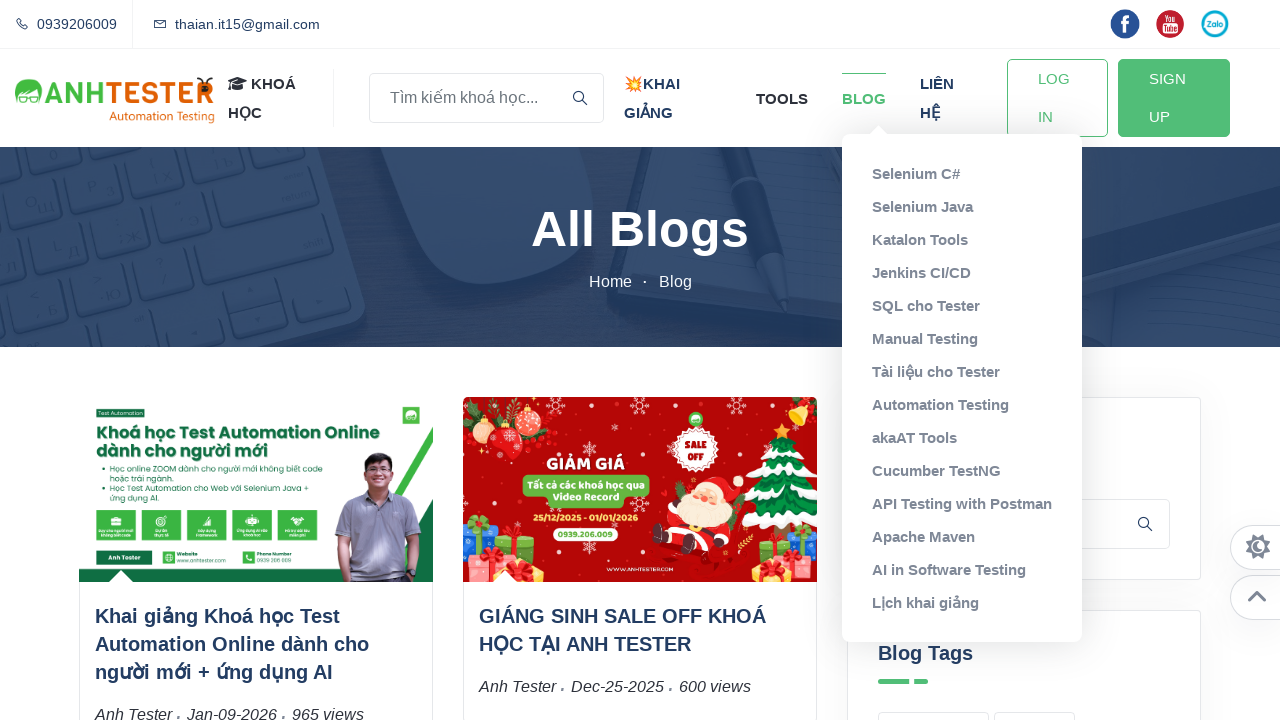